Navigates to Rahul Shetty Academy website and retrieves the page title

Starting URL: https://www.rahulshettyacademy.com

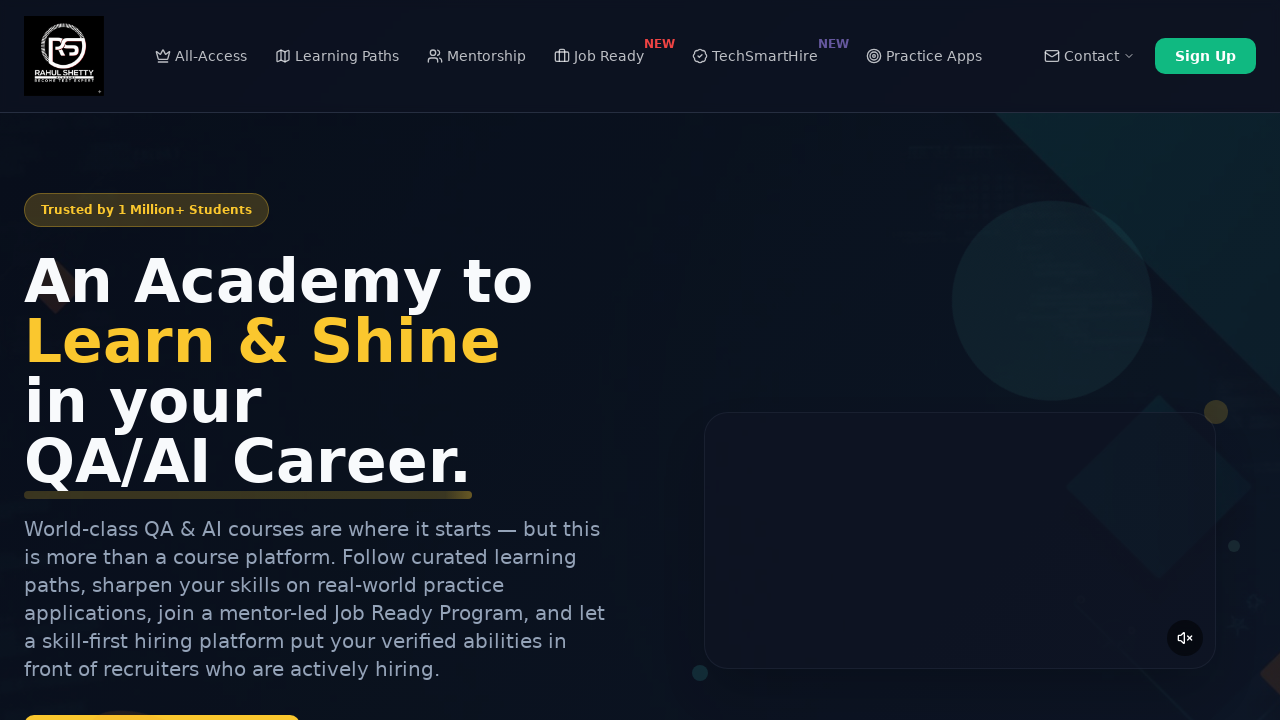

Retrieved and printed the page title from Rahul Shetty Academy website
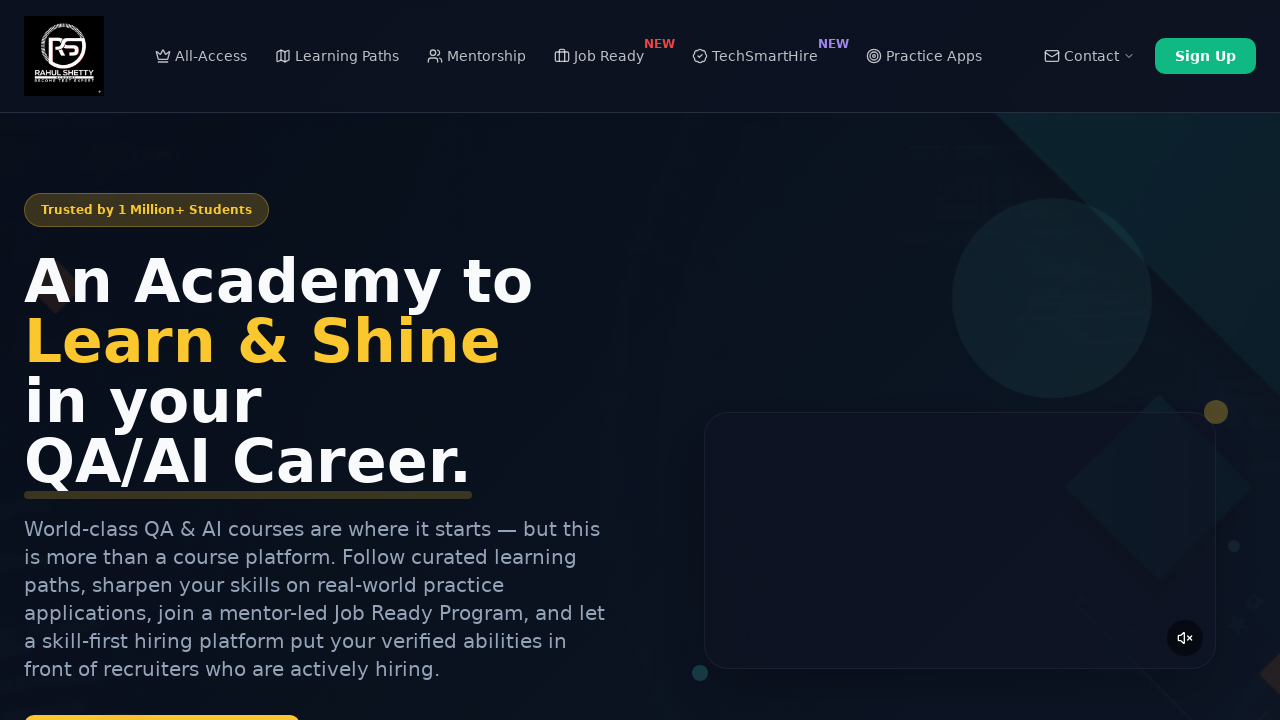

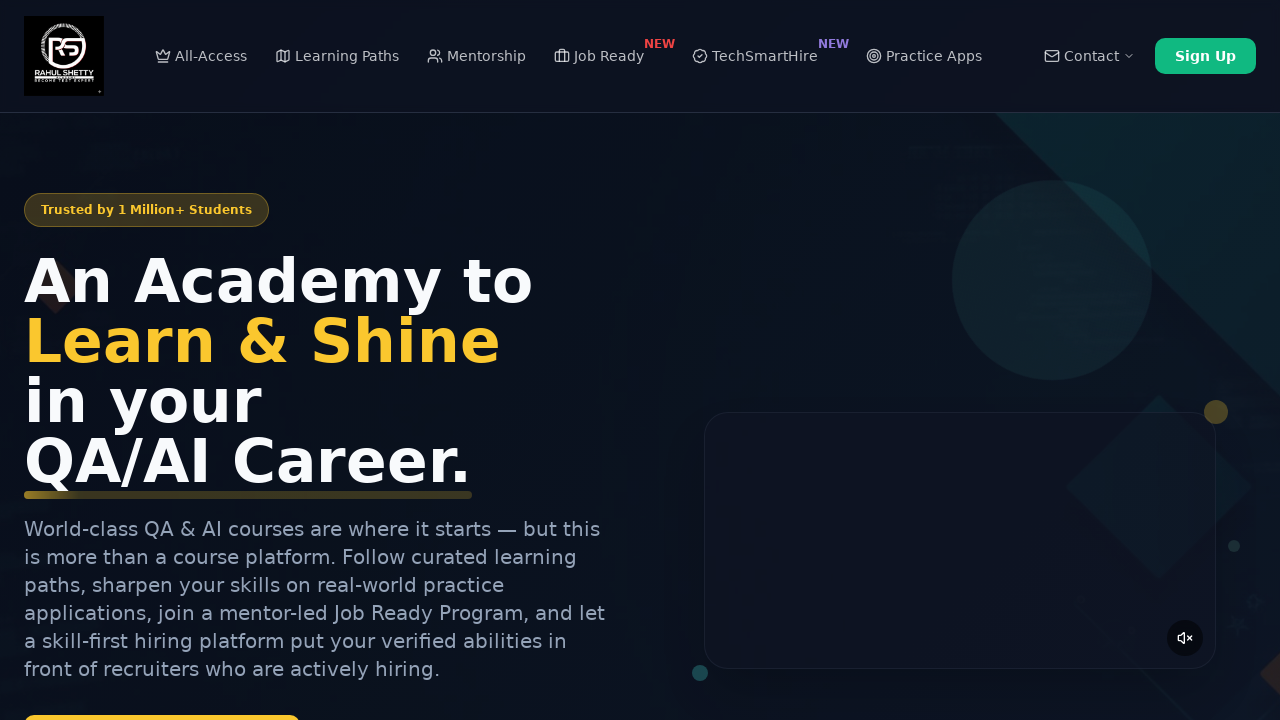